Navigates to JD.com (Chinese e-commerce site) and waits for the page to load

Starting URL: http://www.jd.com

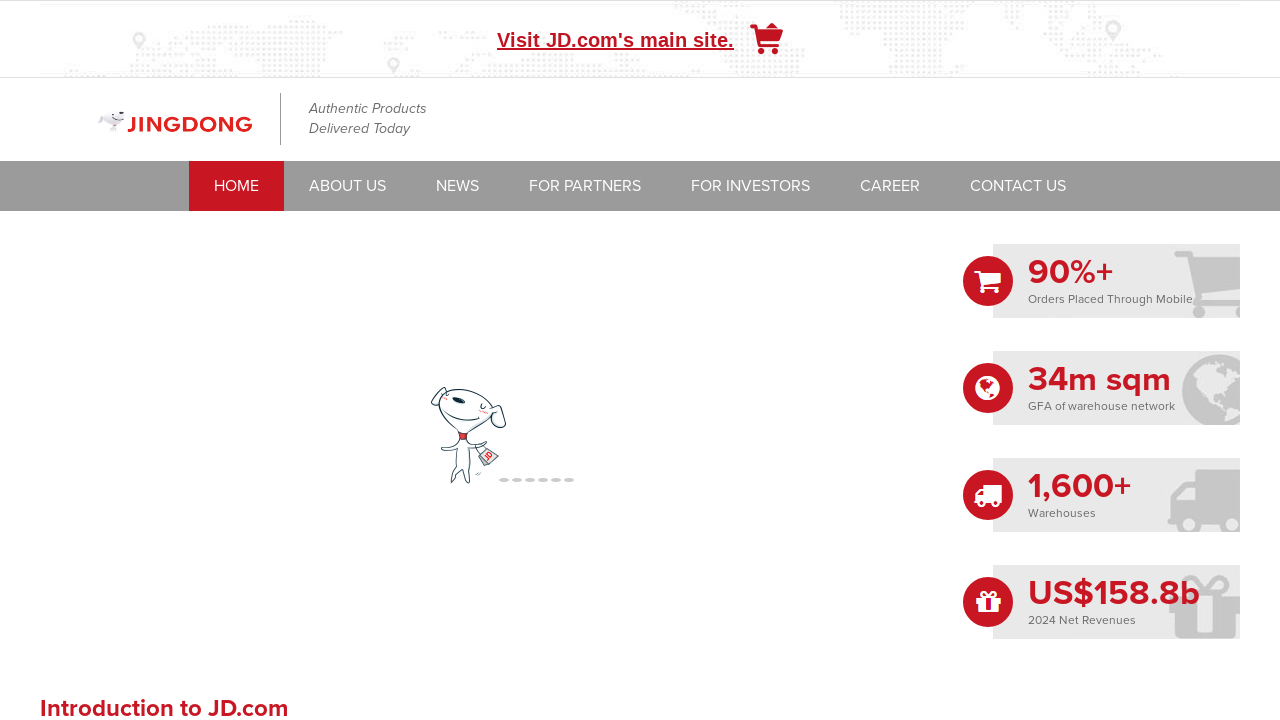

JD.com page DOM fully loaded
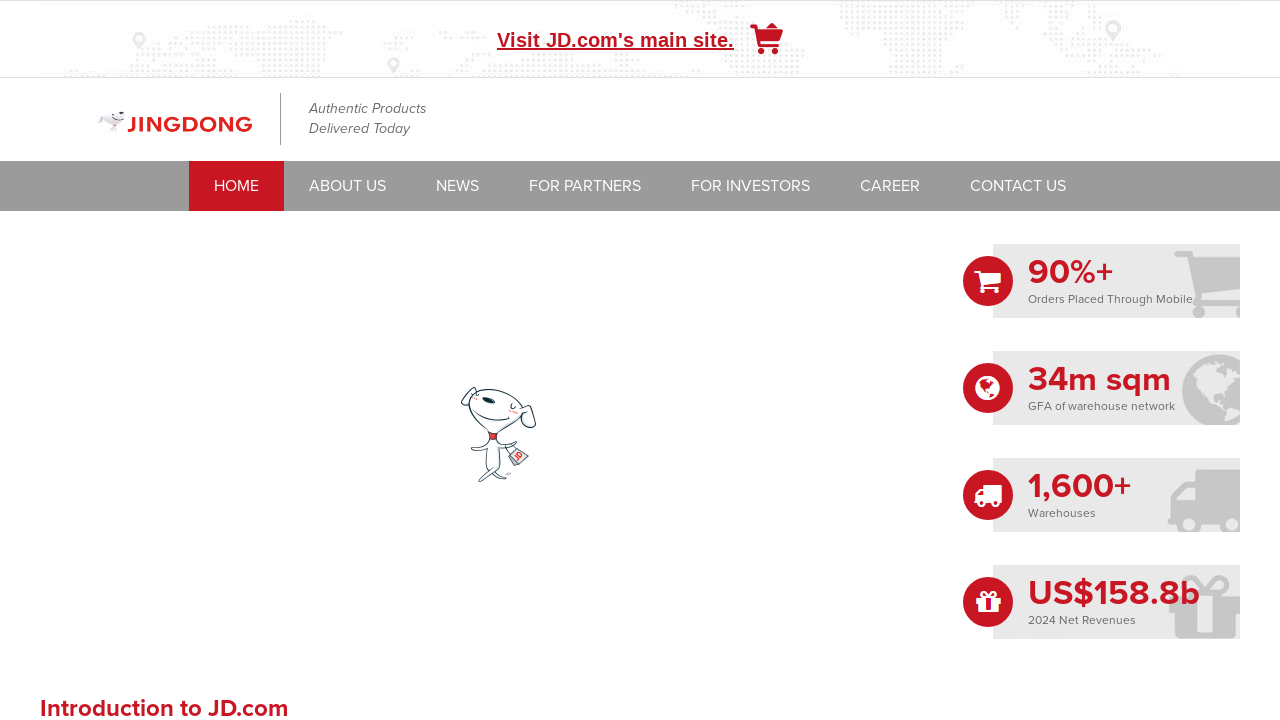

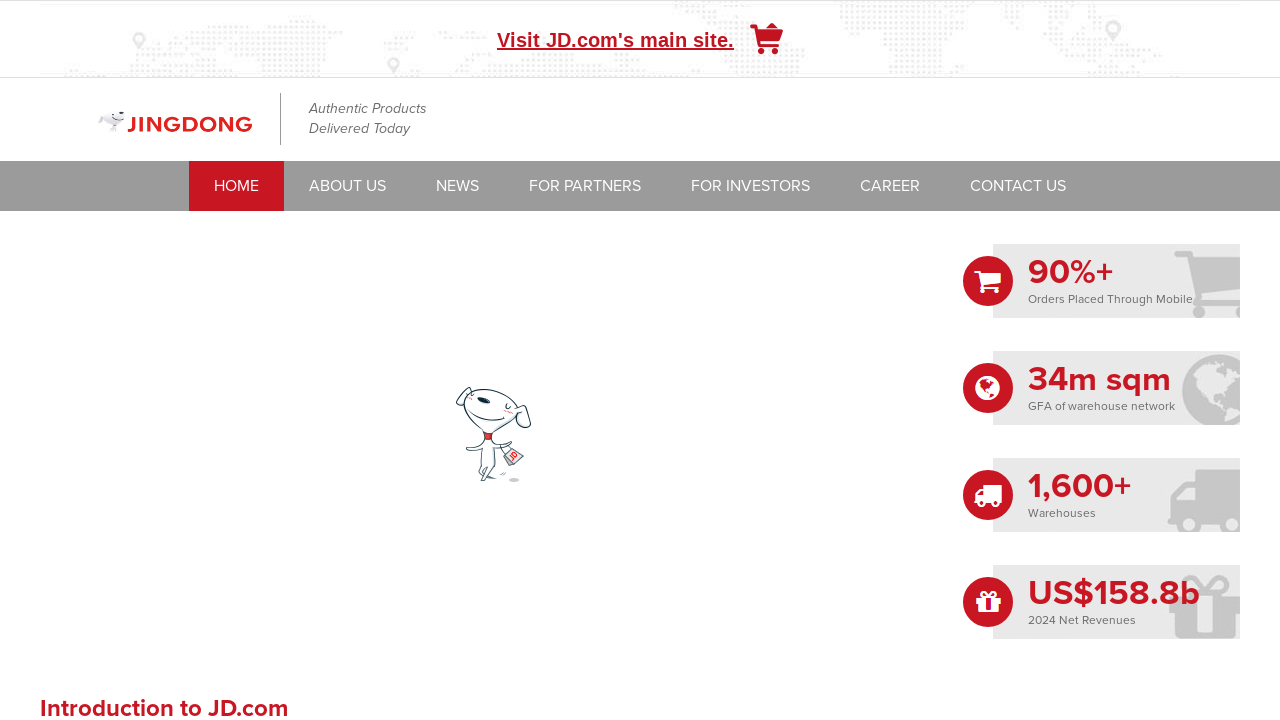